Tests that clicking login button with empty username and password fields shows an error message indicating username is required

Starting URL: https://www.saucedemo.com/

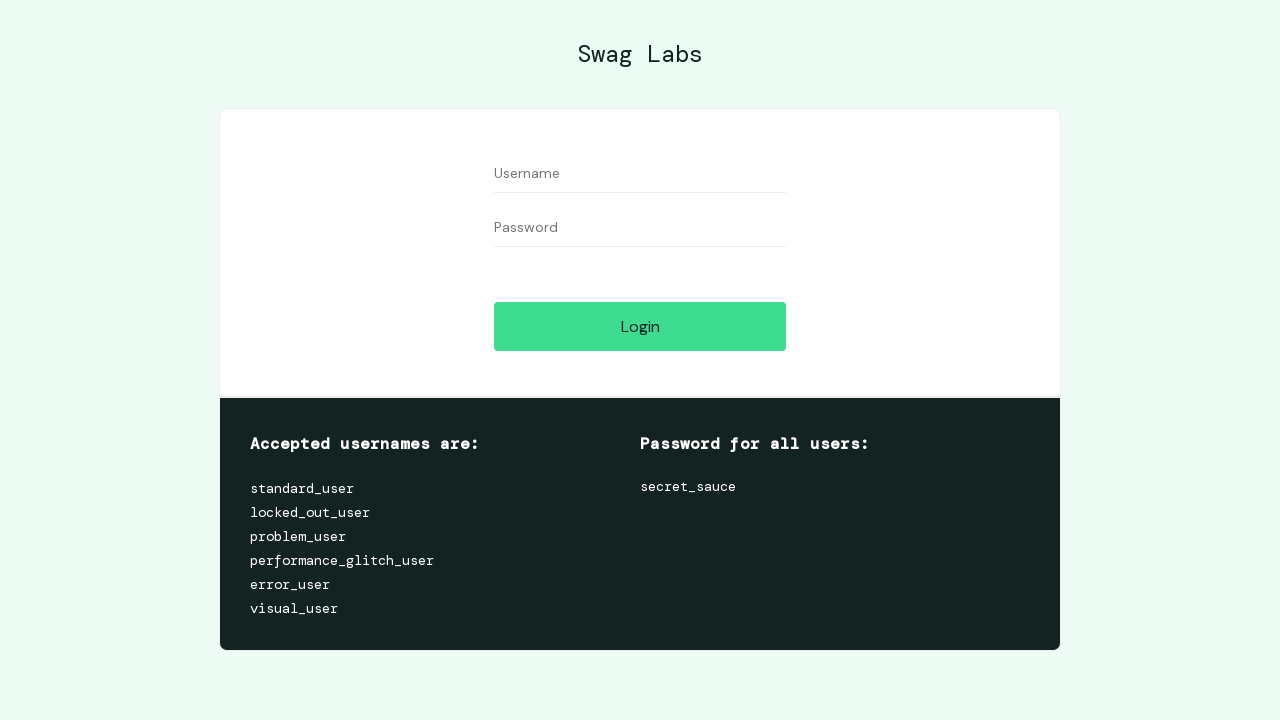

Clicked login button with empty username and password fields at (640, 326) on #login-button
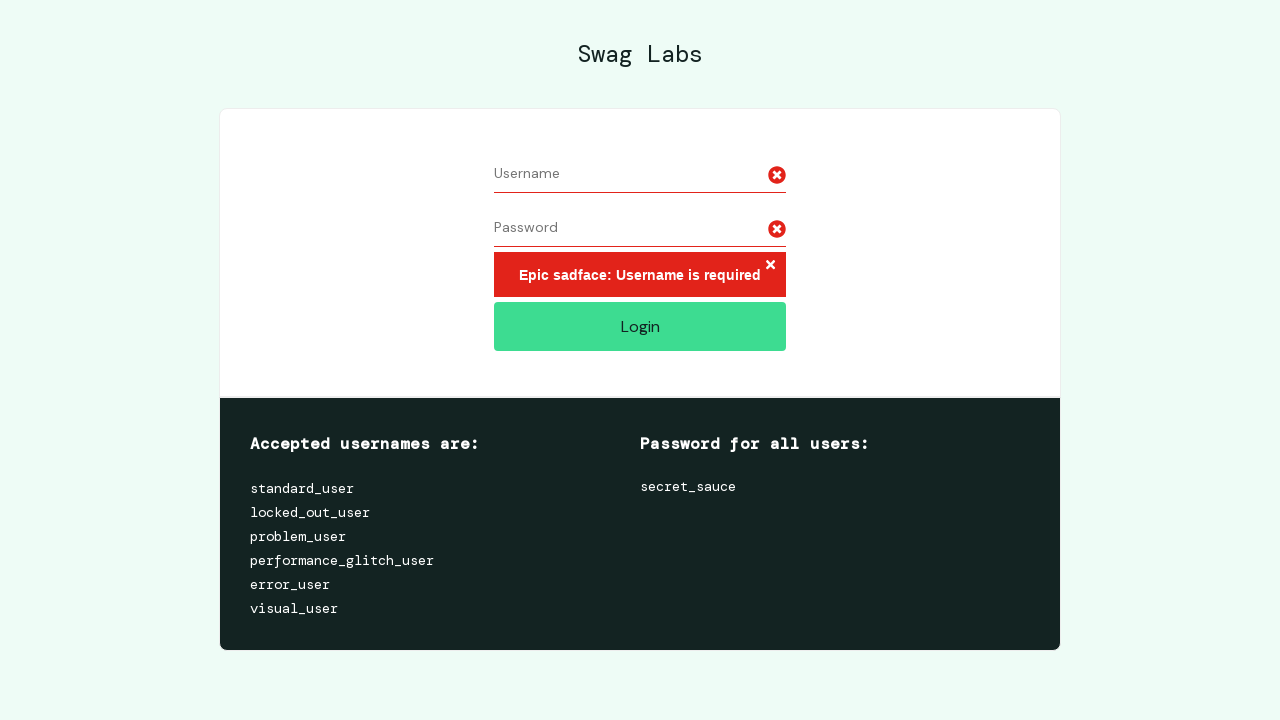

Error message appeared indicating username is required
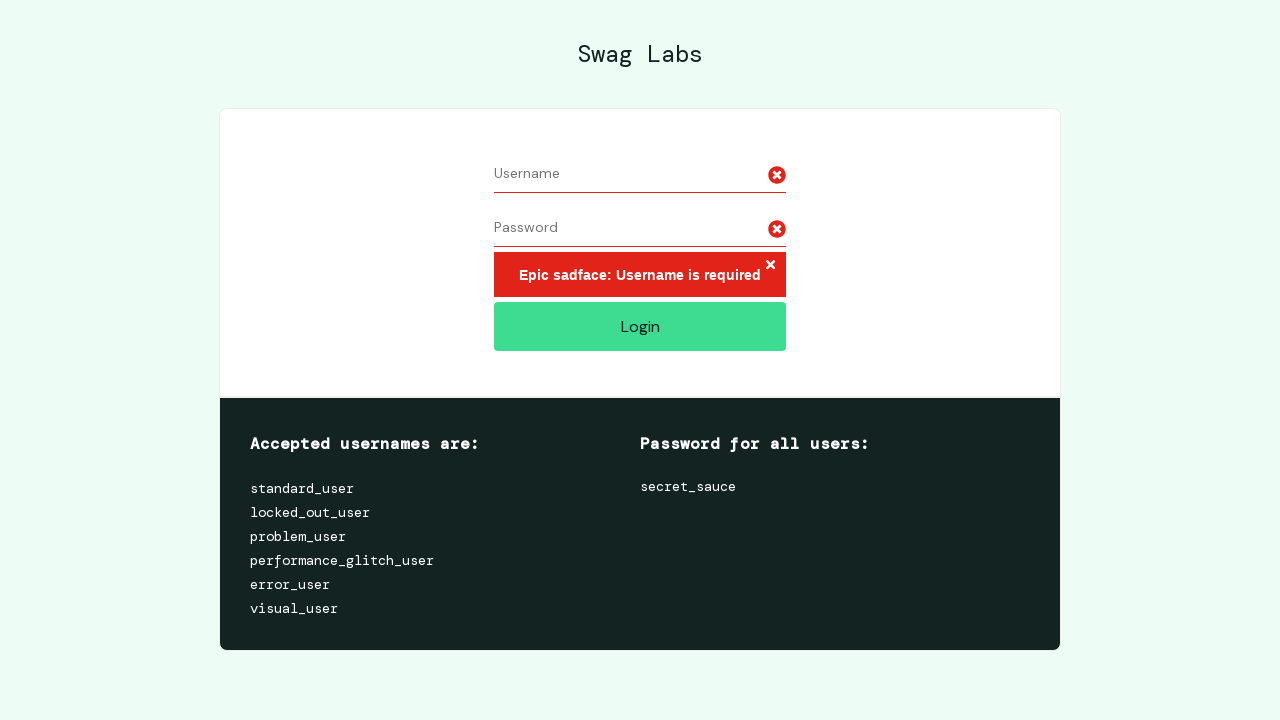

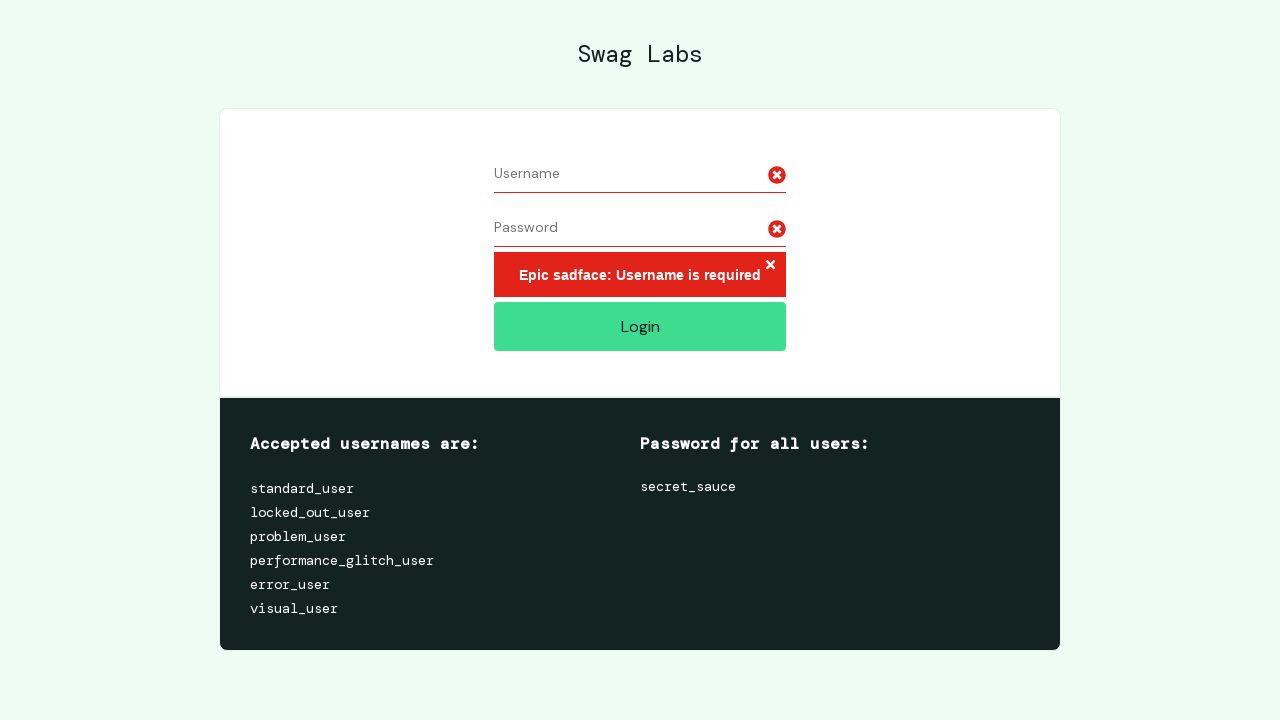